Tests hover functionality by moving the mouse over the third image and verifying that the hidden user information text becomes visible.

Starting URL: http://the-internet.herokuapp.com/hovers

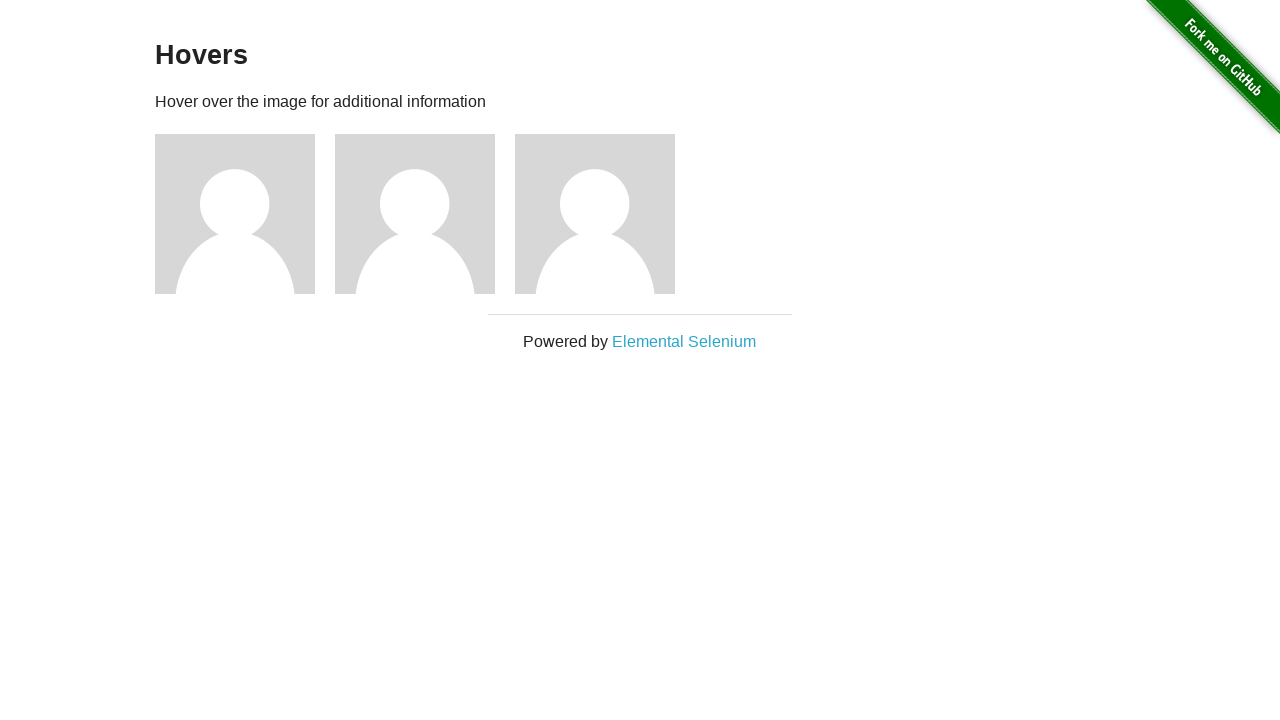

Waited for figures to load on hovers page
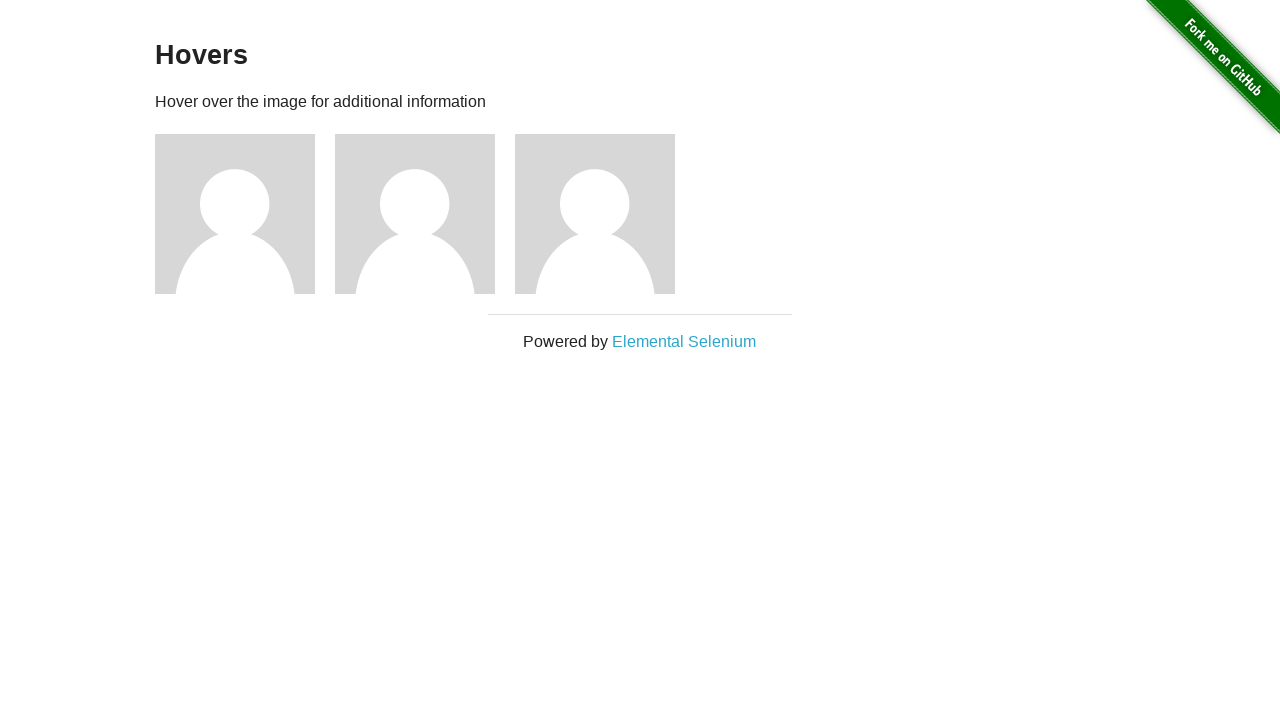

Hovered over the third image to reveal hidden user information at (605, 214) on .figure >> nth=2
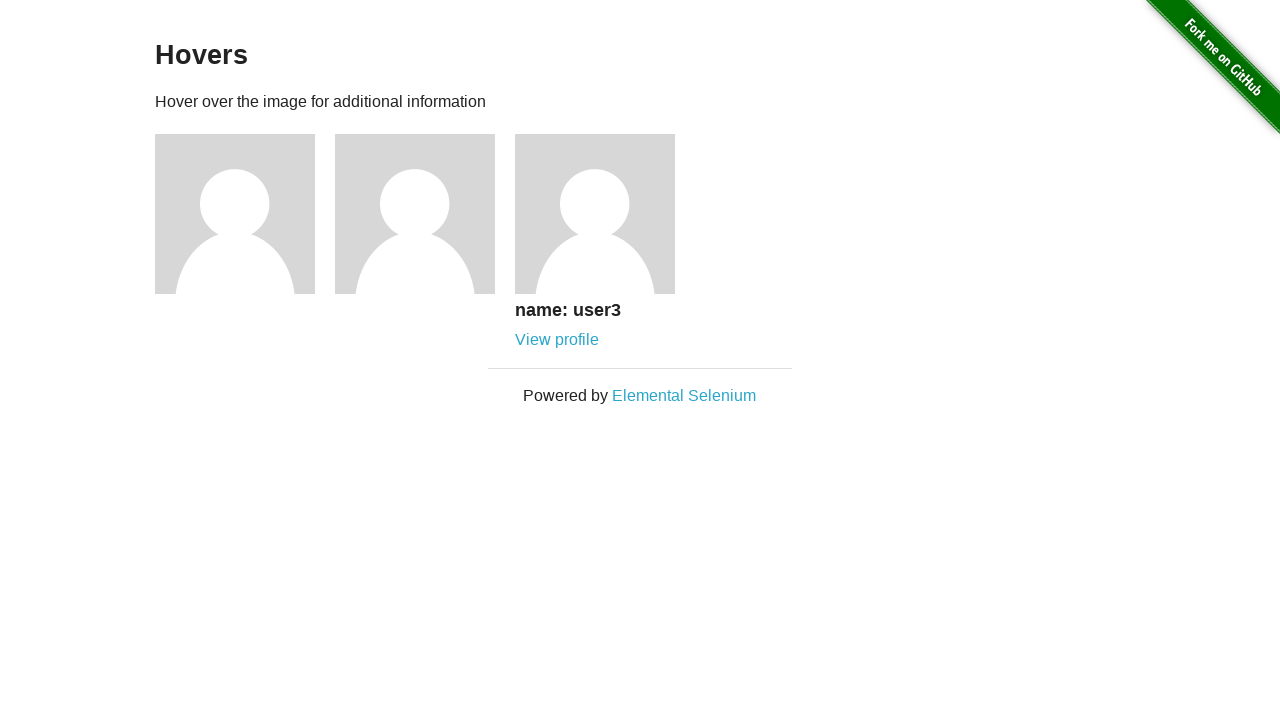

Hidden user information text became visible
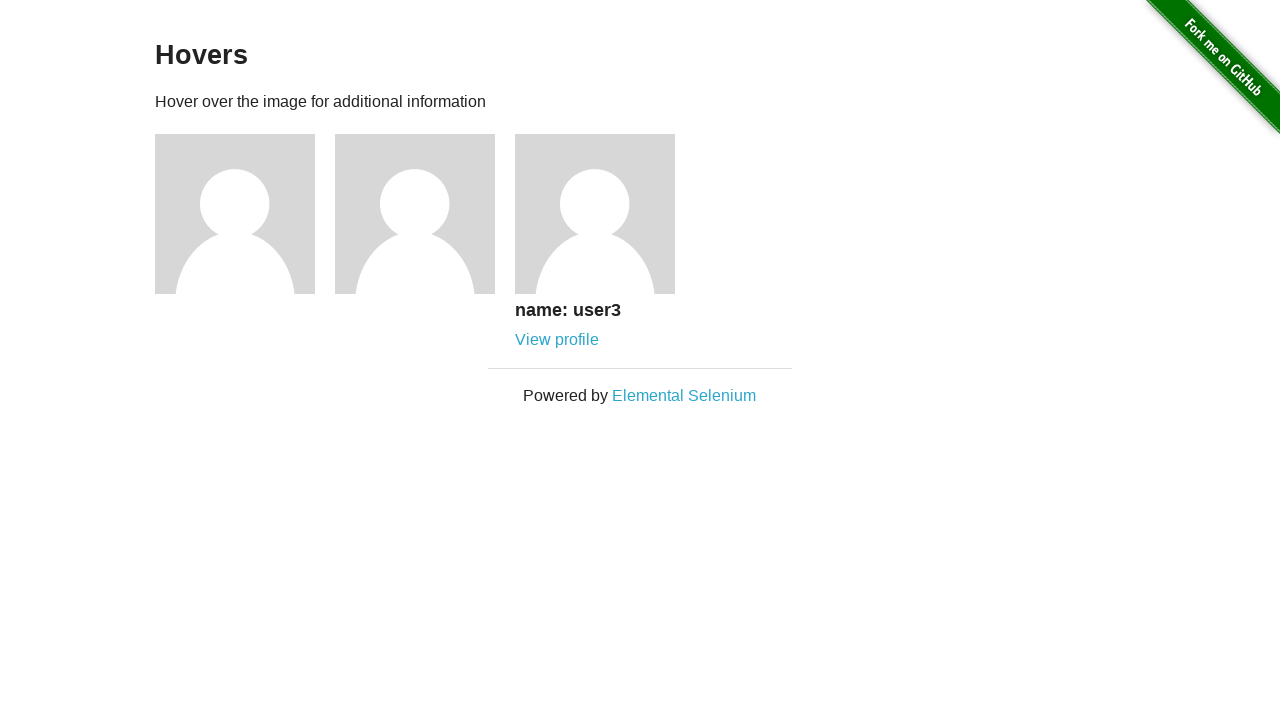

Verified that caption contains 'user3' username
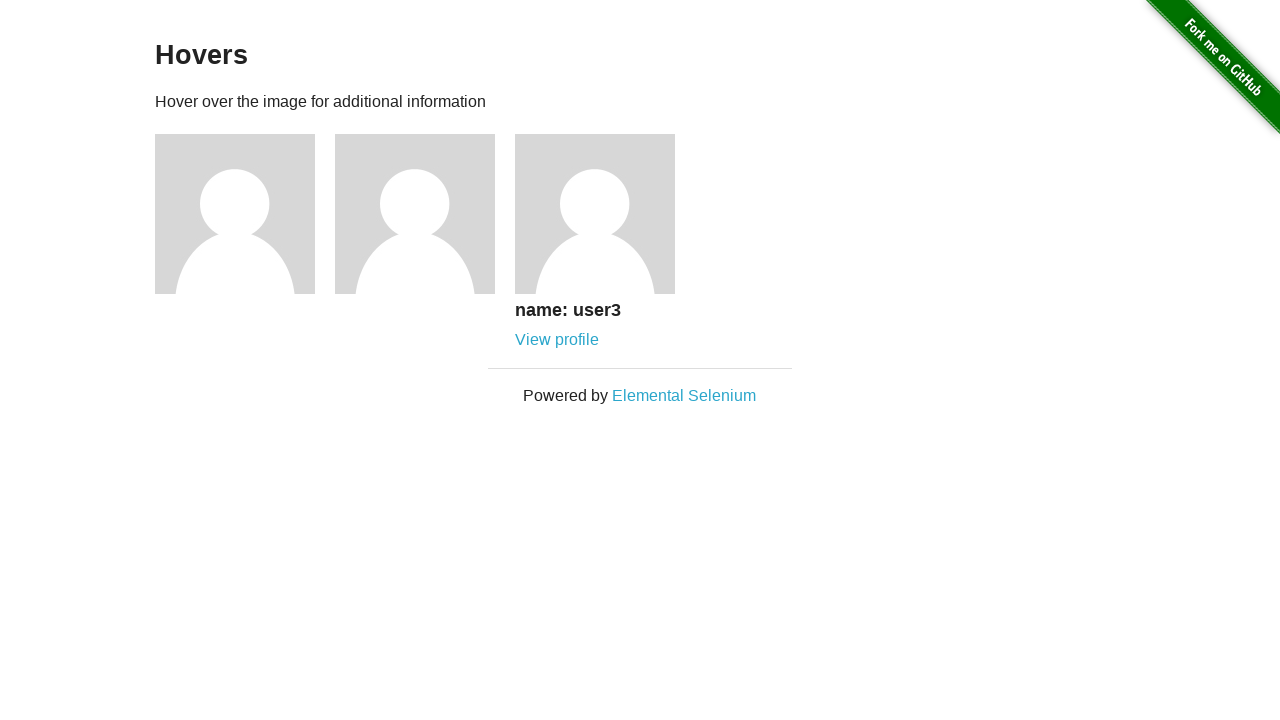

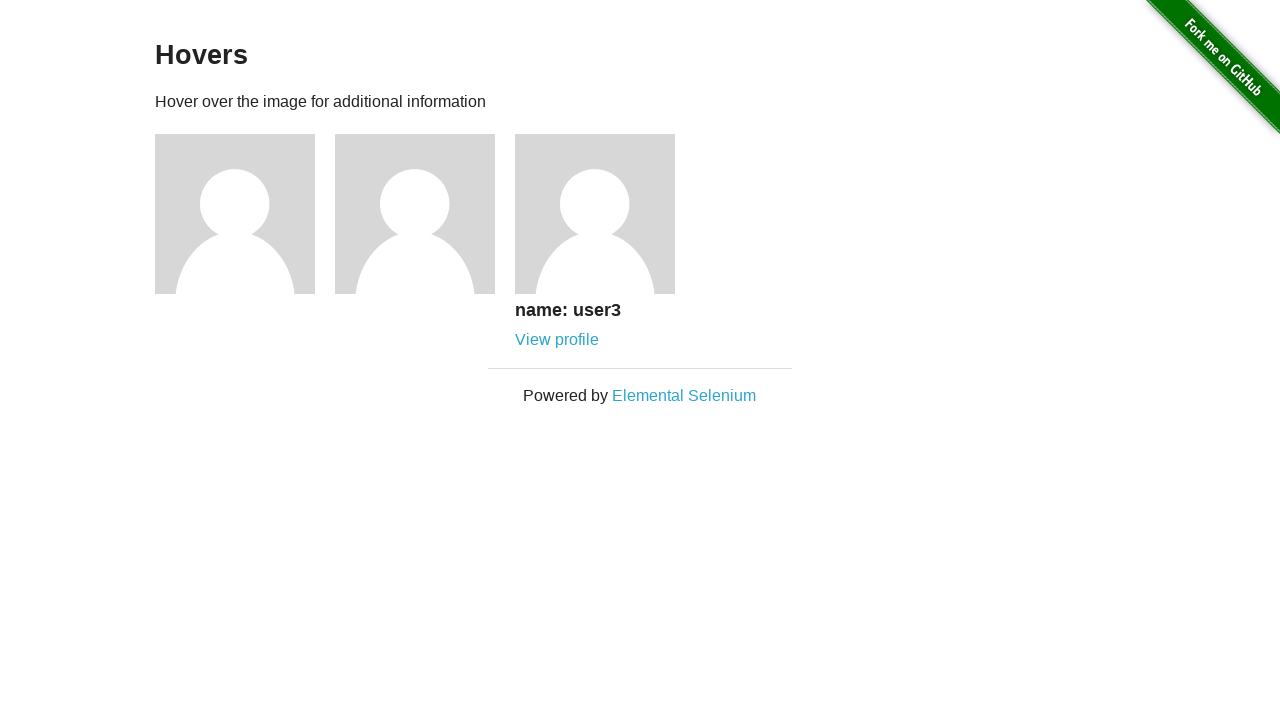